Tests a text box form by filling in full name, email, current address, and permanent address fields, then submitting and verifying the output displays the entered name.

Starting URL: https://demoqa.com/text-box

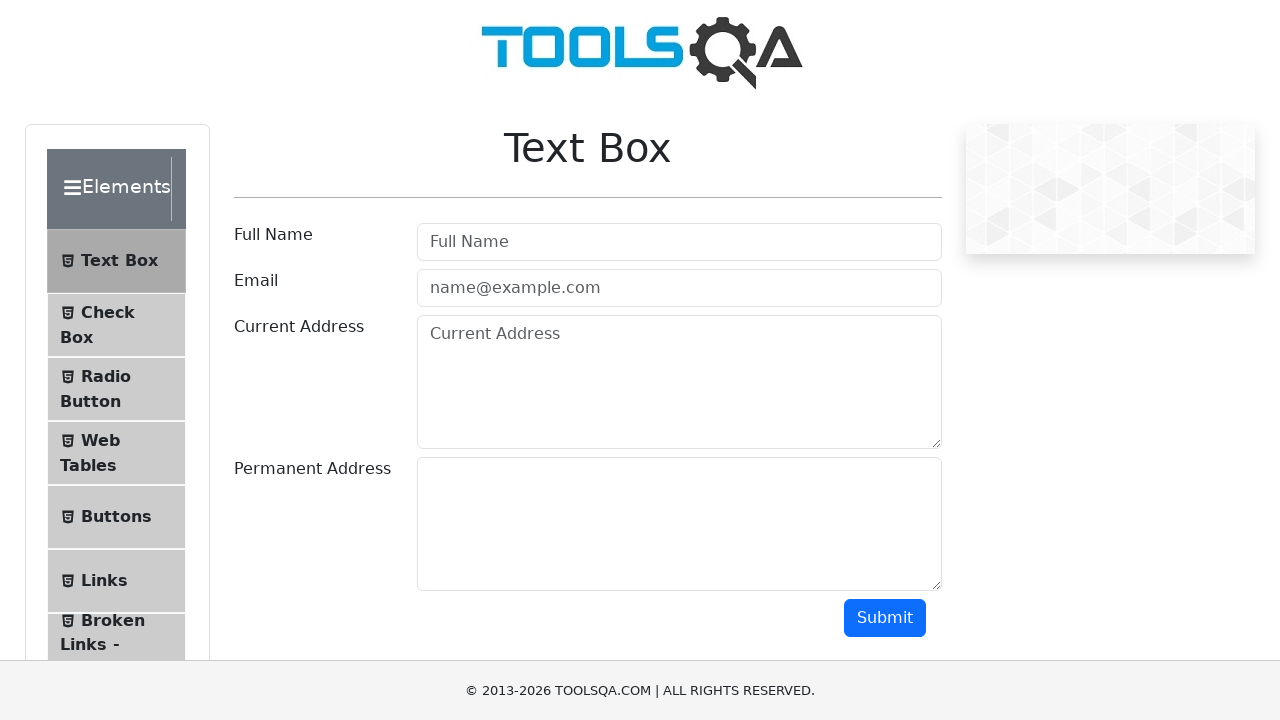

Filled full name field with 'UPEX Galaxy' on #userName
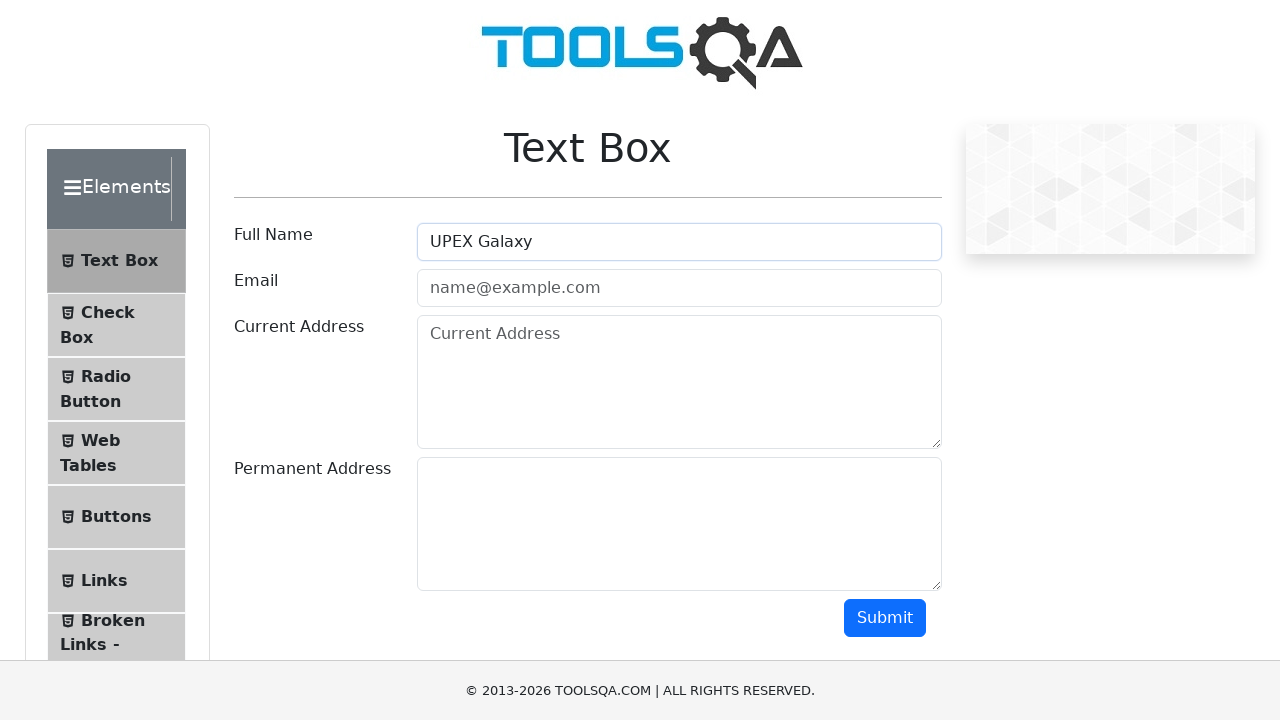

Filled email field with 'upexgalaxy@upex.com' on #userEmail
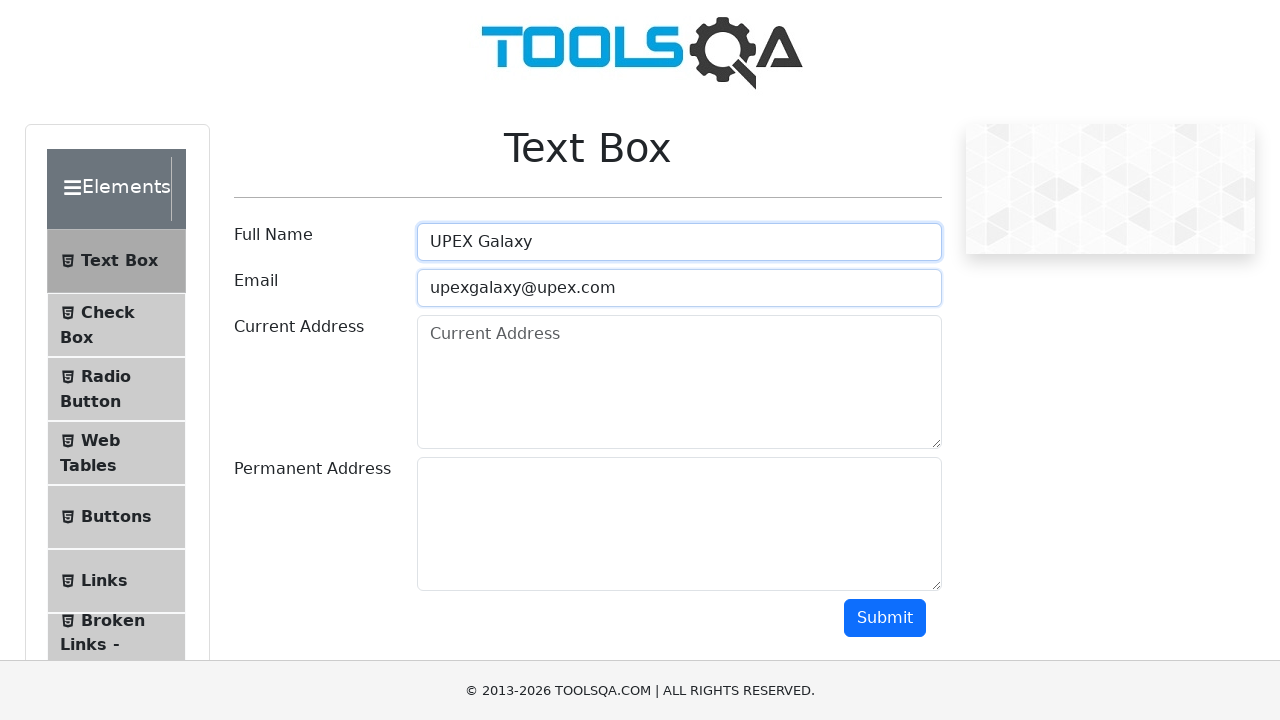

Filled current address field with 'Chicago' on #currentAddress
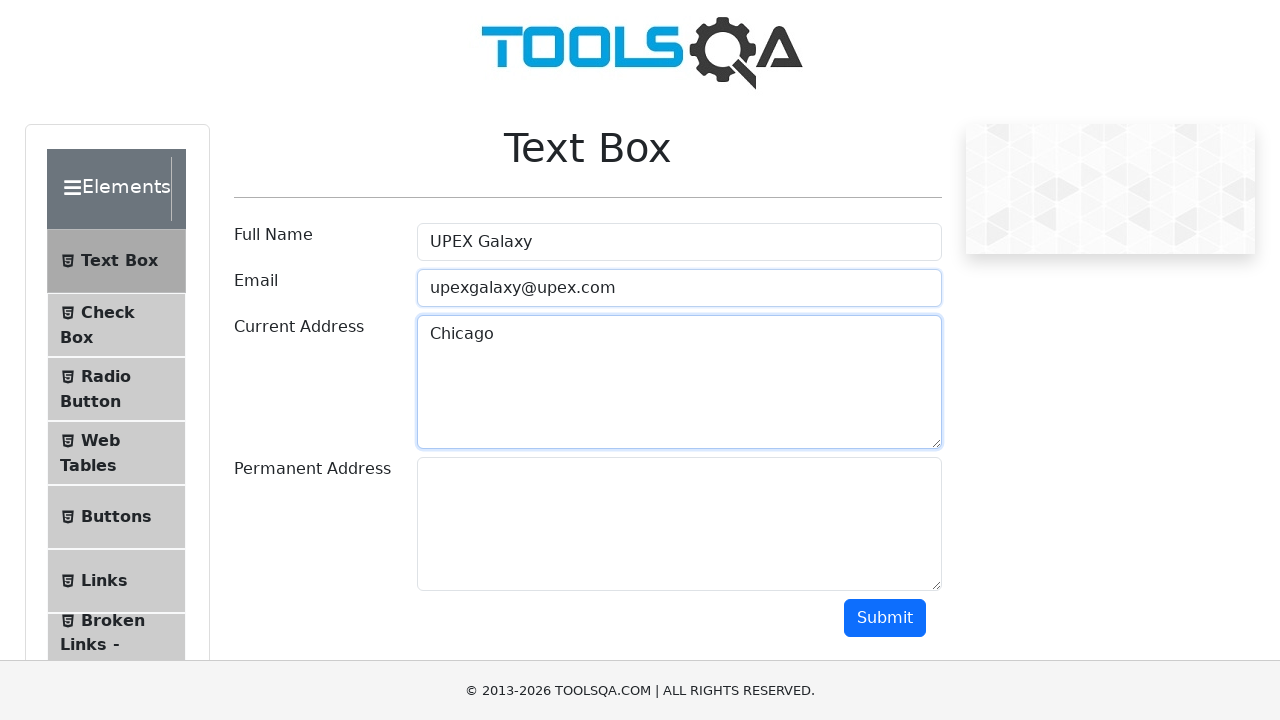

Filled permanent address field with 'U.S.A' on #permanentAddress
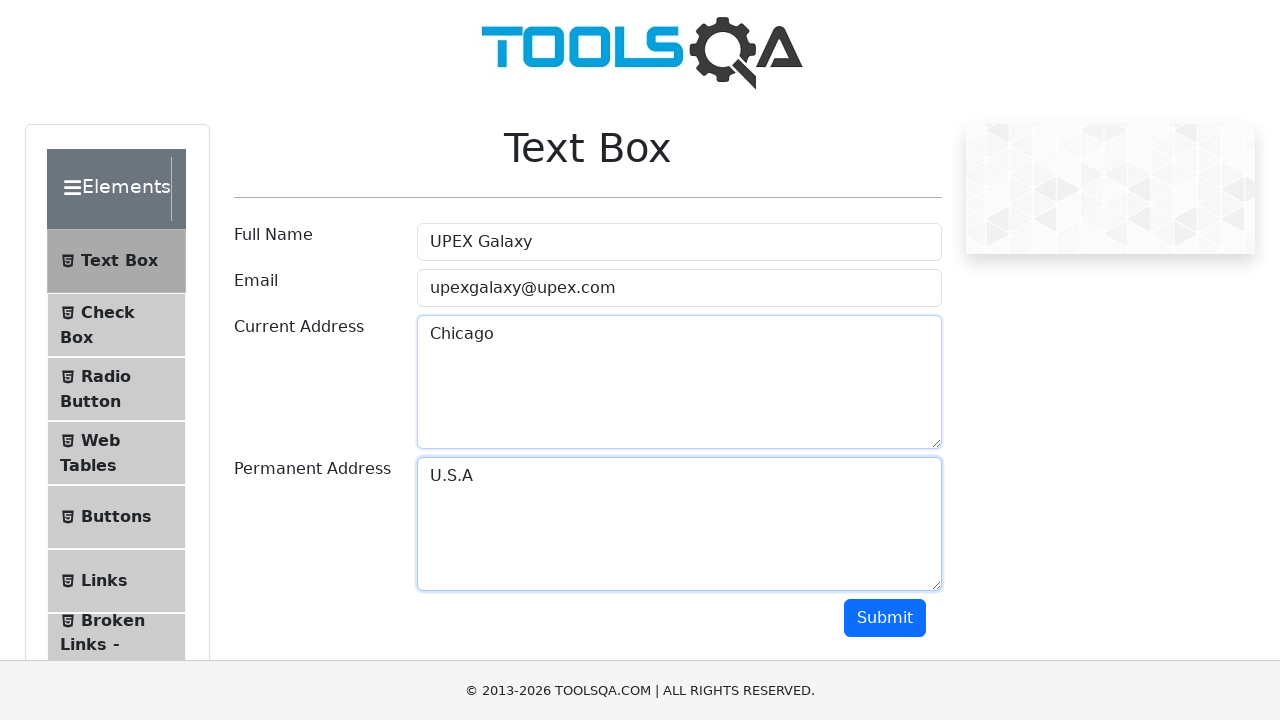

Clicked submit button to submit the form at (885, 618) on #submit
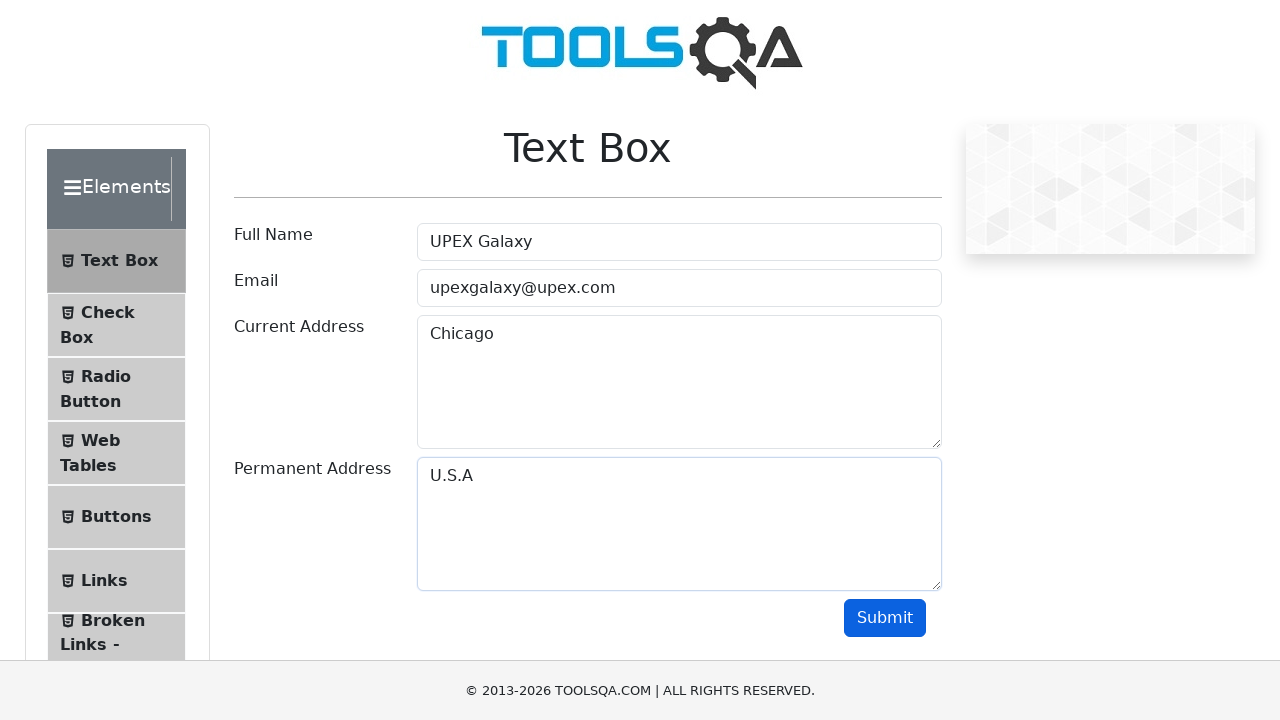

Output section loaded and displayed
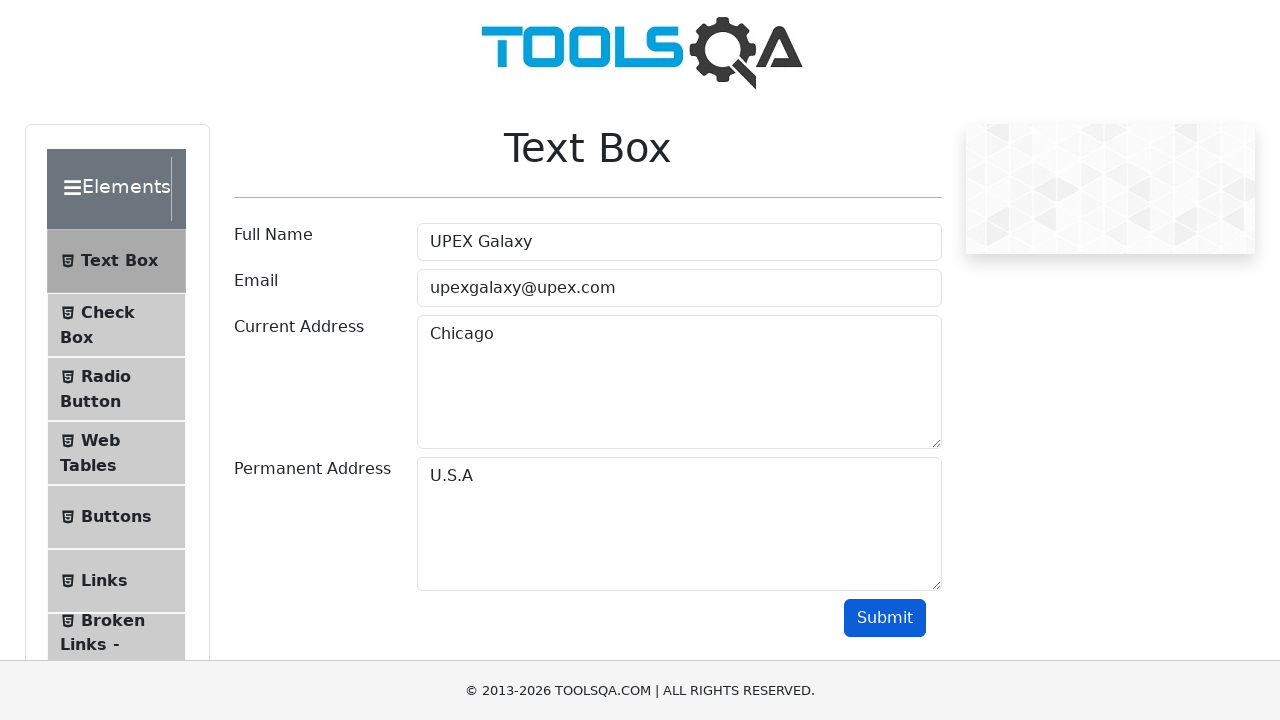

Retrieved output text from result section
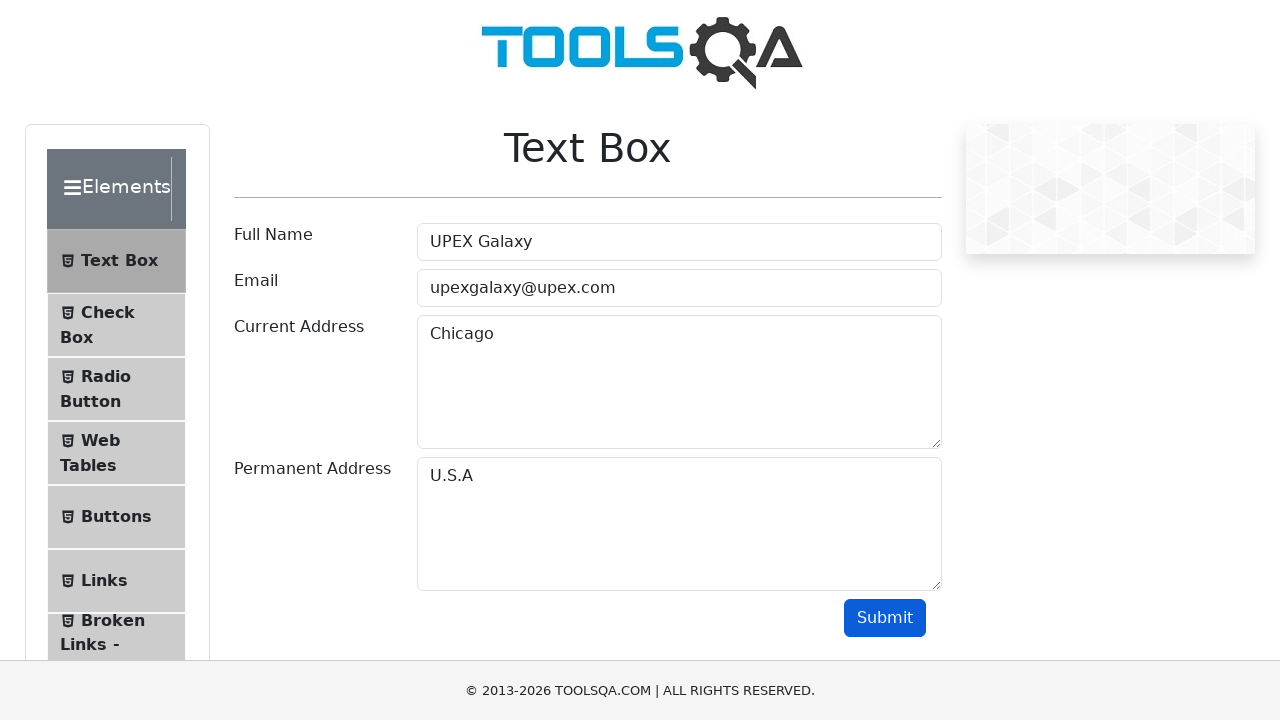

Verified that output displays 'Name:UPEX Galaxy' as expected
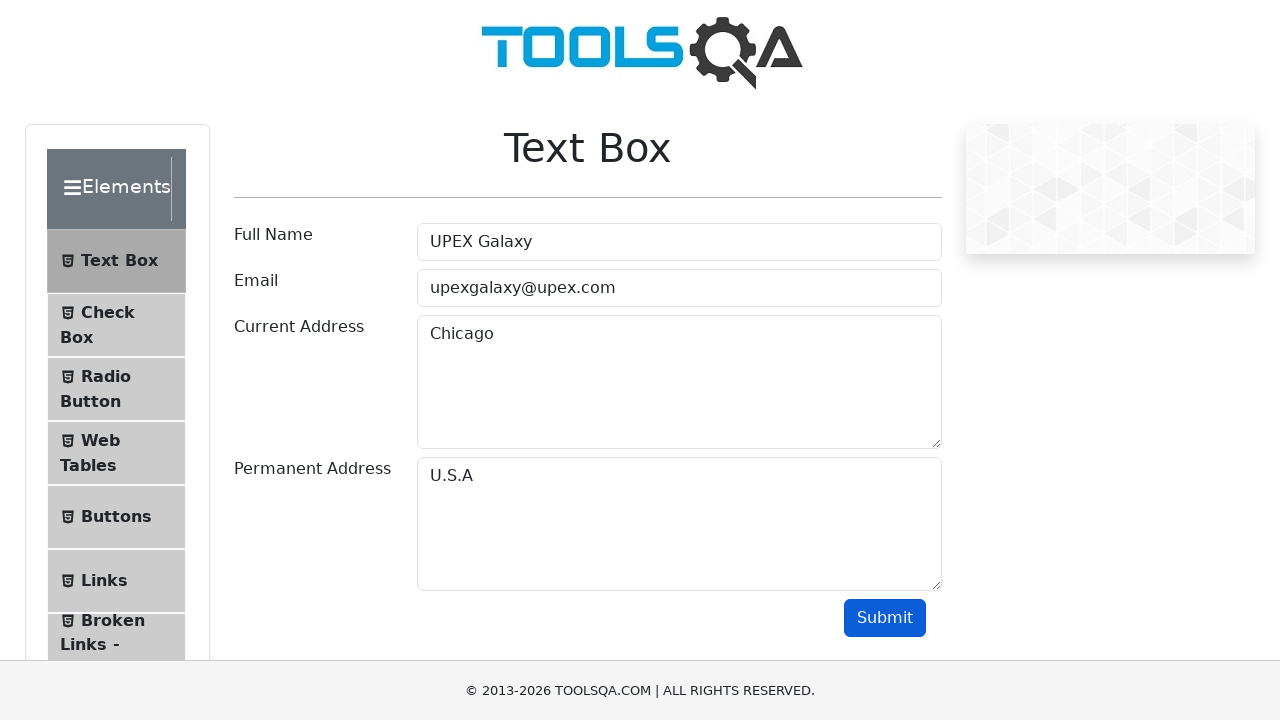

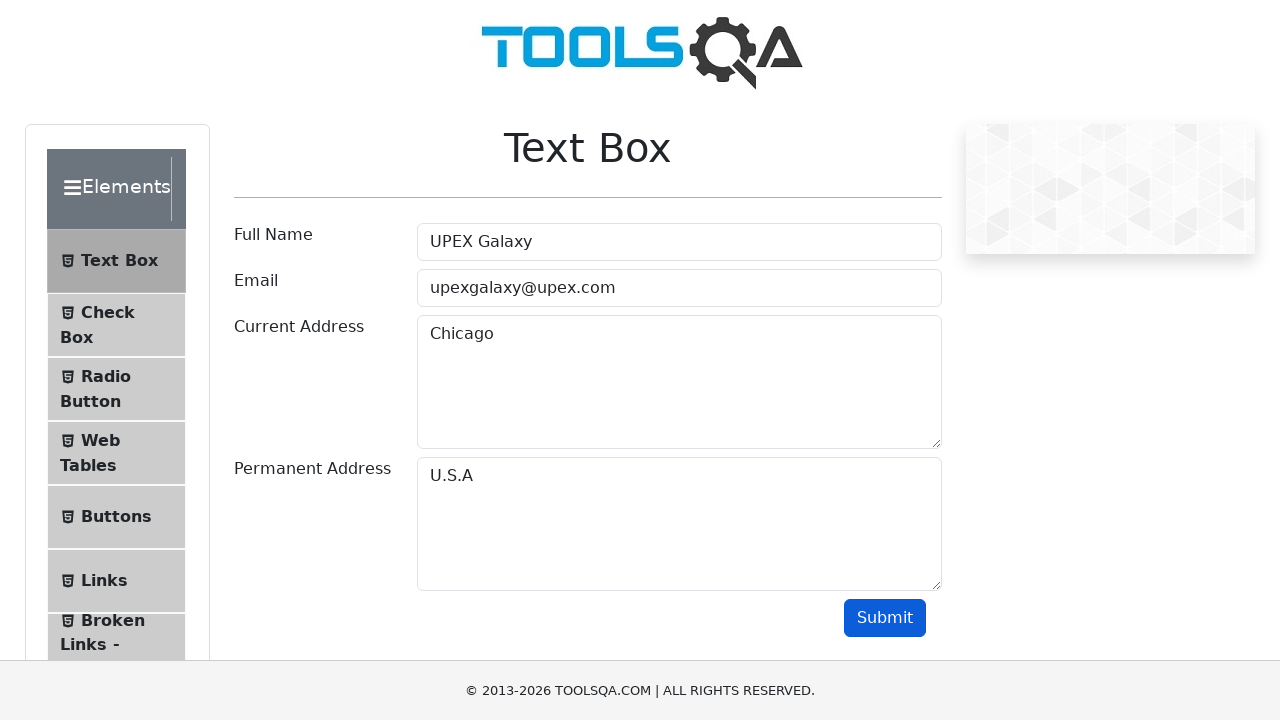